Verifies that the GitHub button is displayed on the page

Starting URL: https://webdriver.io/

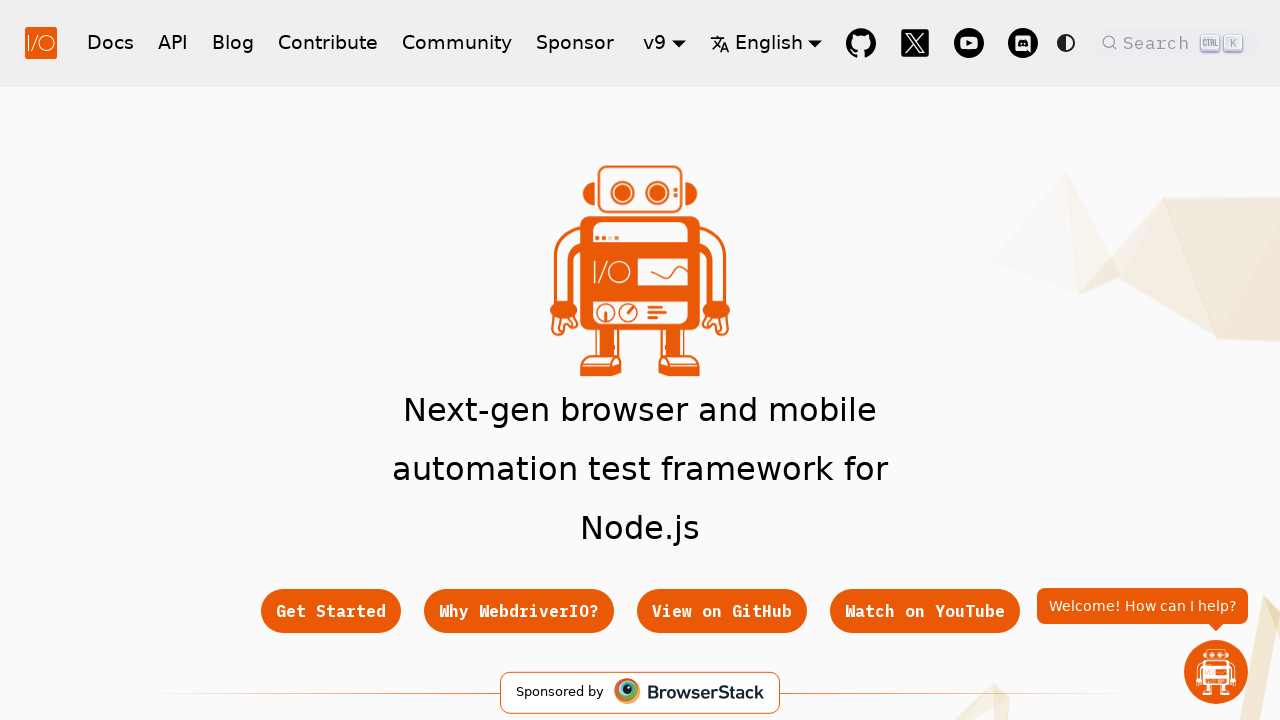

Located the GitHub button element
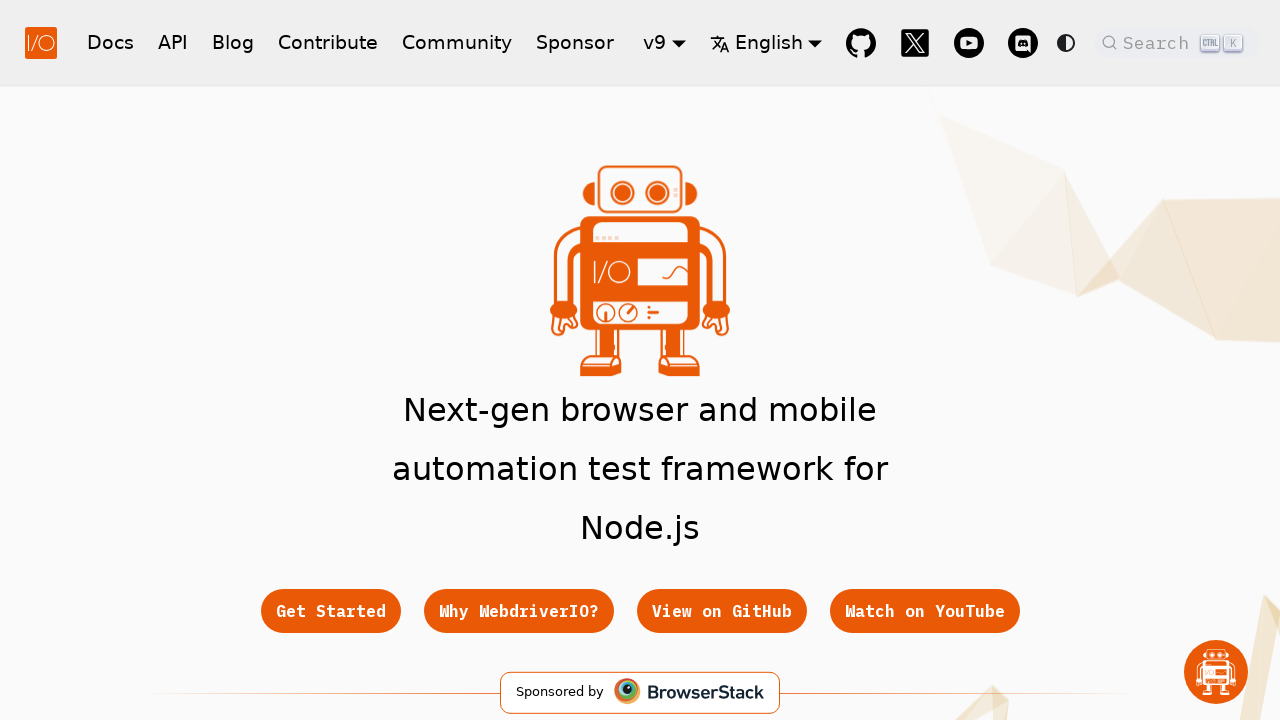

Verified that the GitHub button is displayed on the page
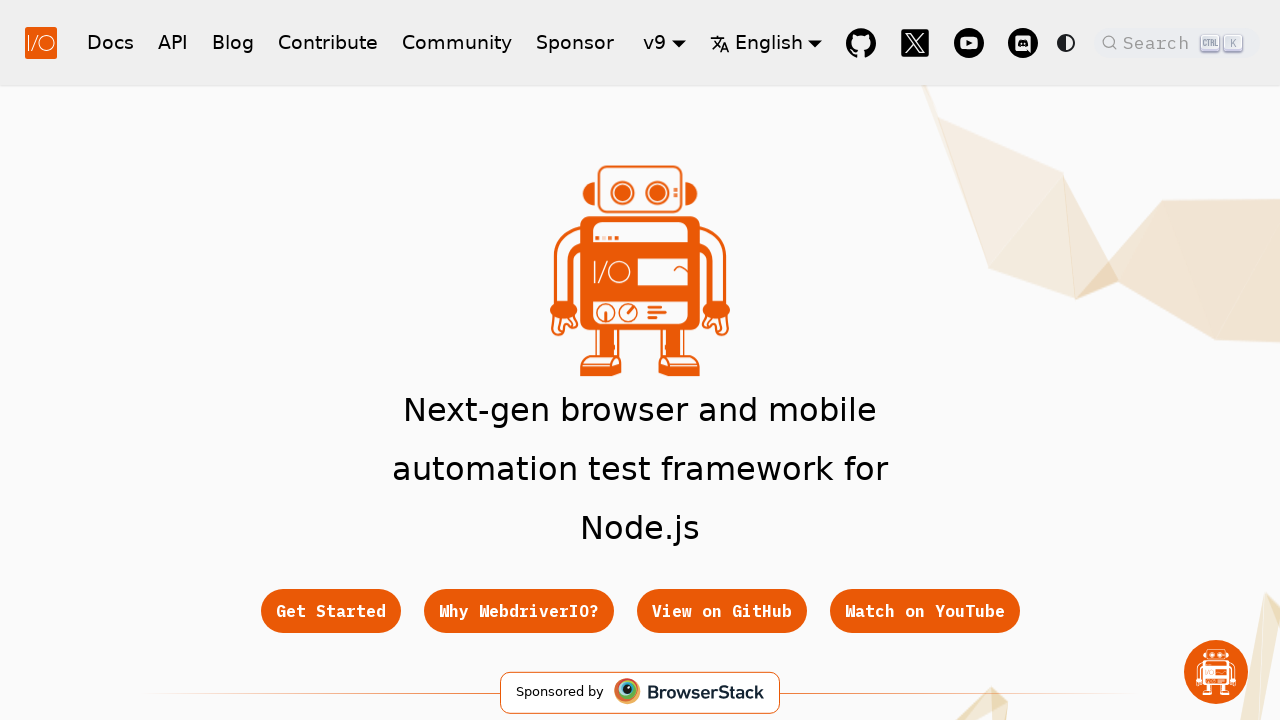

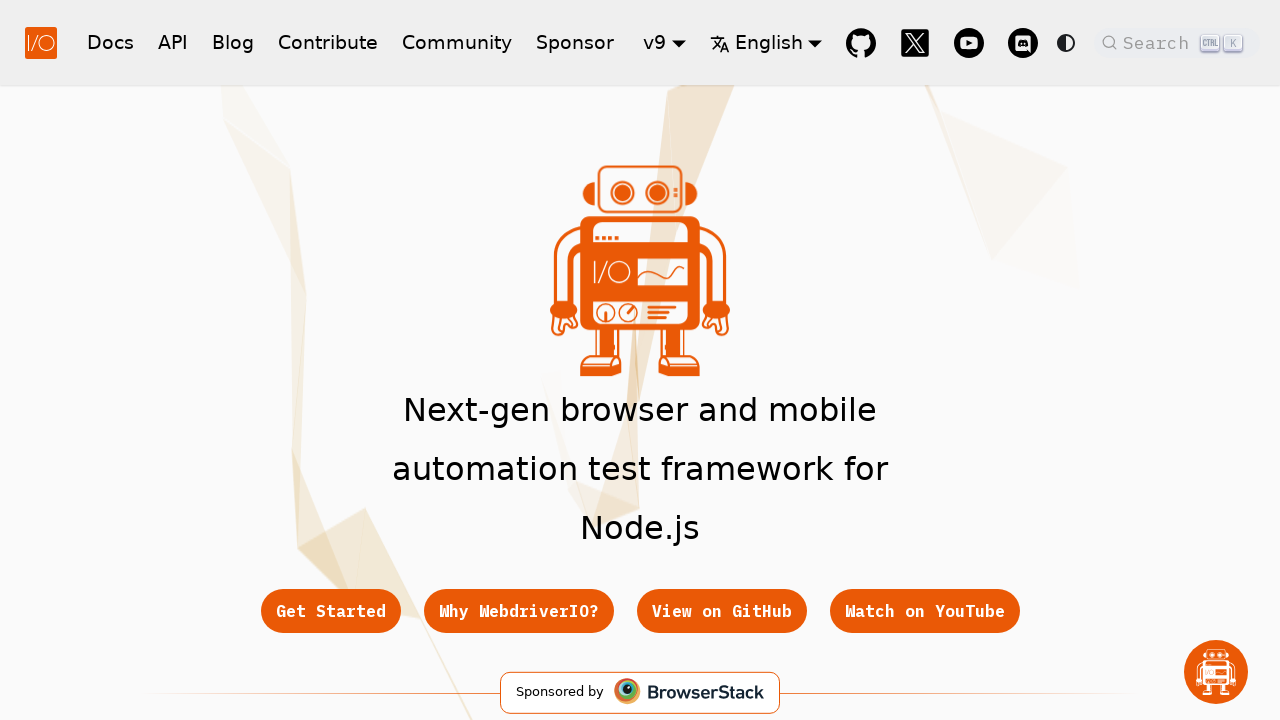